Tests page refresh functionality

Starting URL: https://webdriver.io

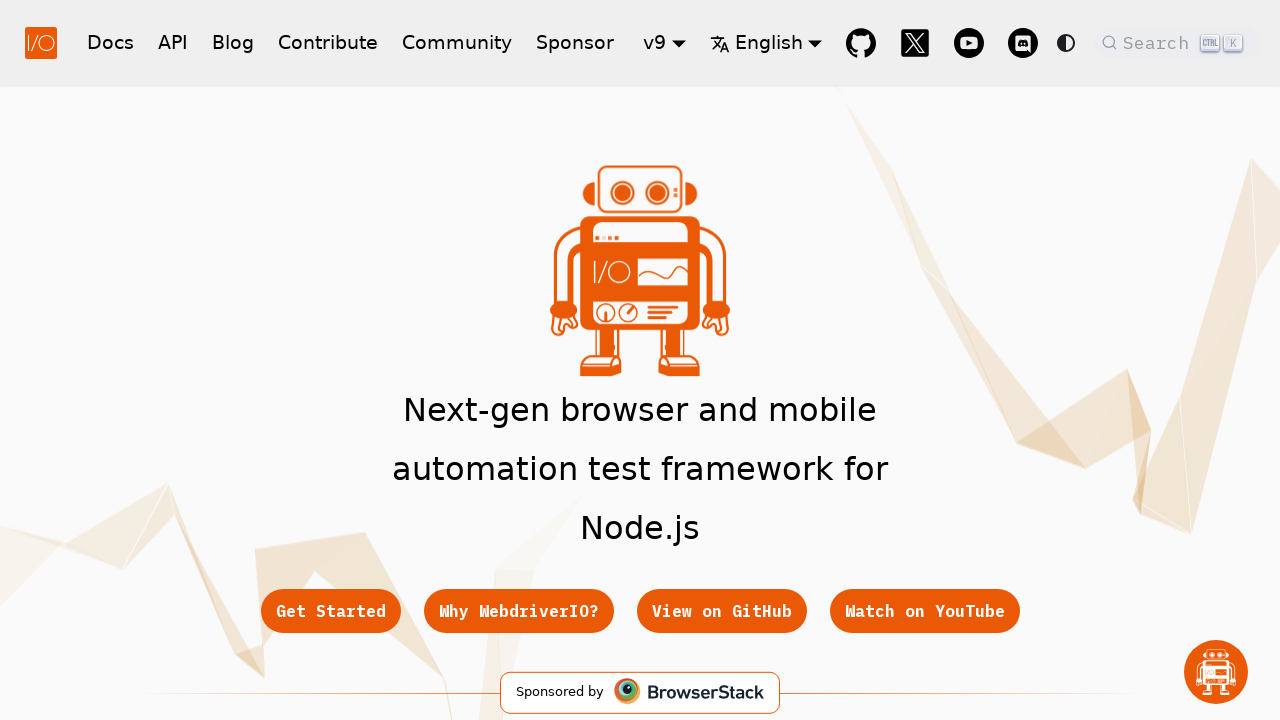

Navigated to https://webdriver.io
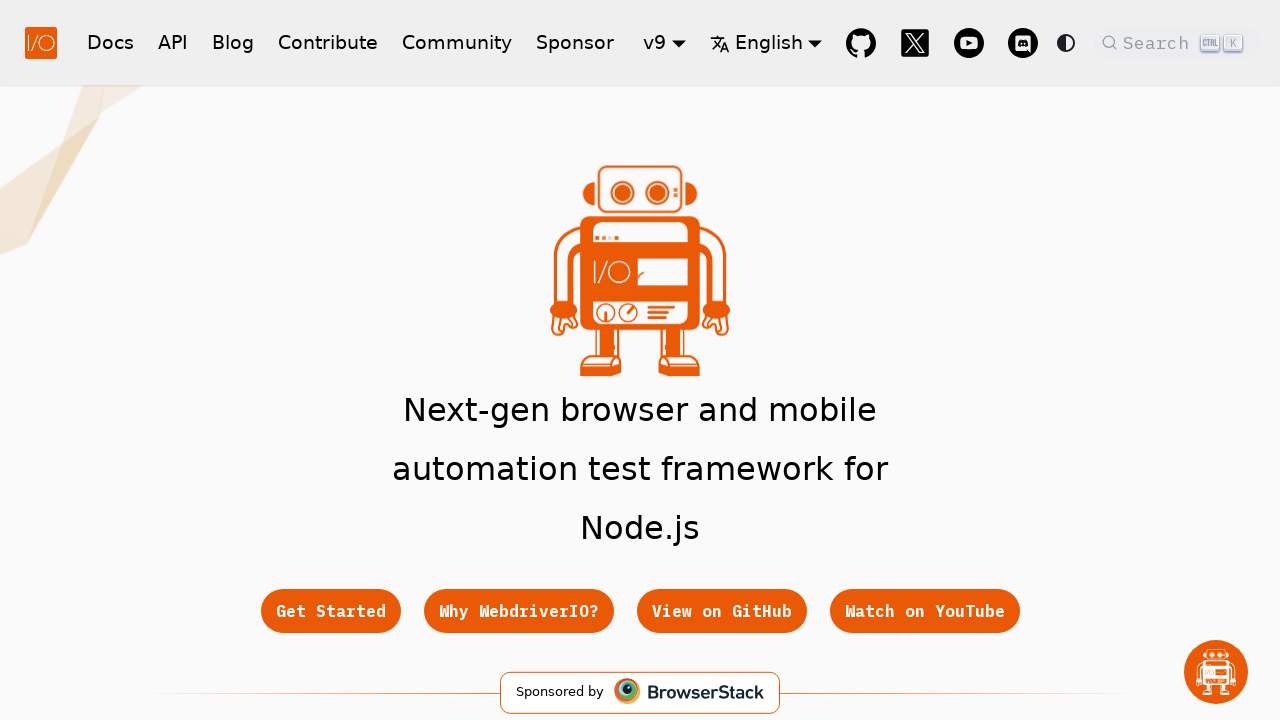

Refreshed the page
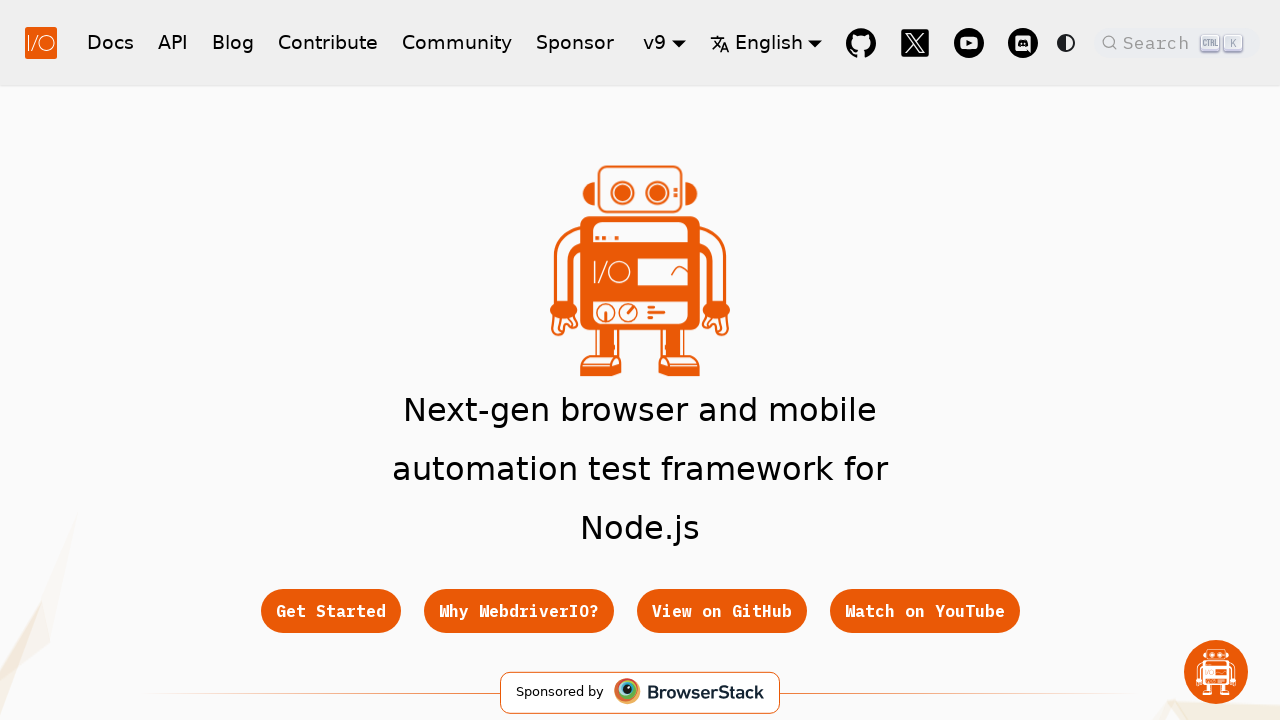

Page loaded after refresh (domcontentloaded)
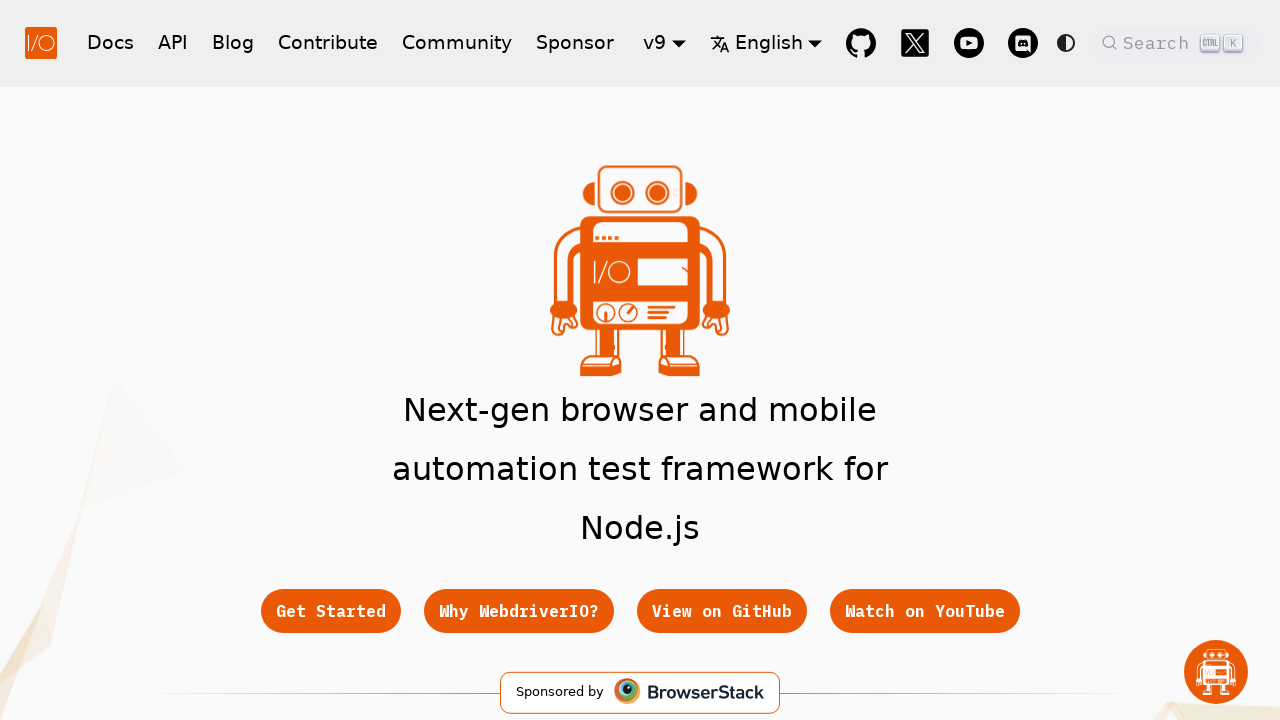

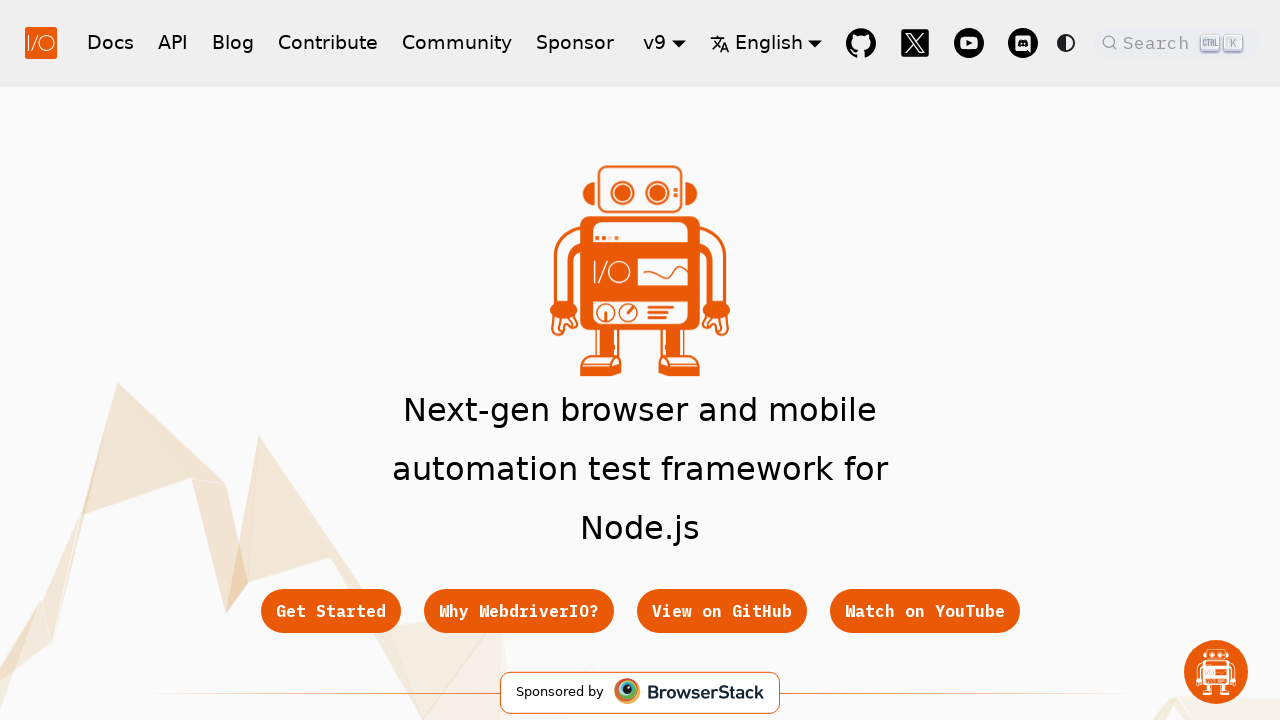